Tests adding a new button element by clicking "Add Element", verifies the button appears, then clicks the added button to remove it and verifies it's gone.

Starting URL: http://the-internet.herokuapp.com/add_remove_elements/

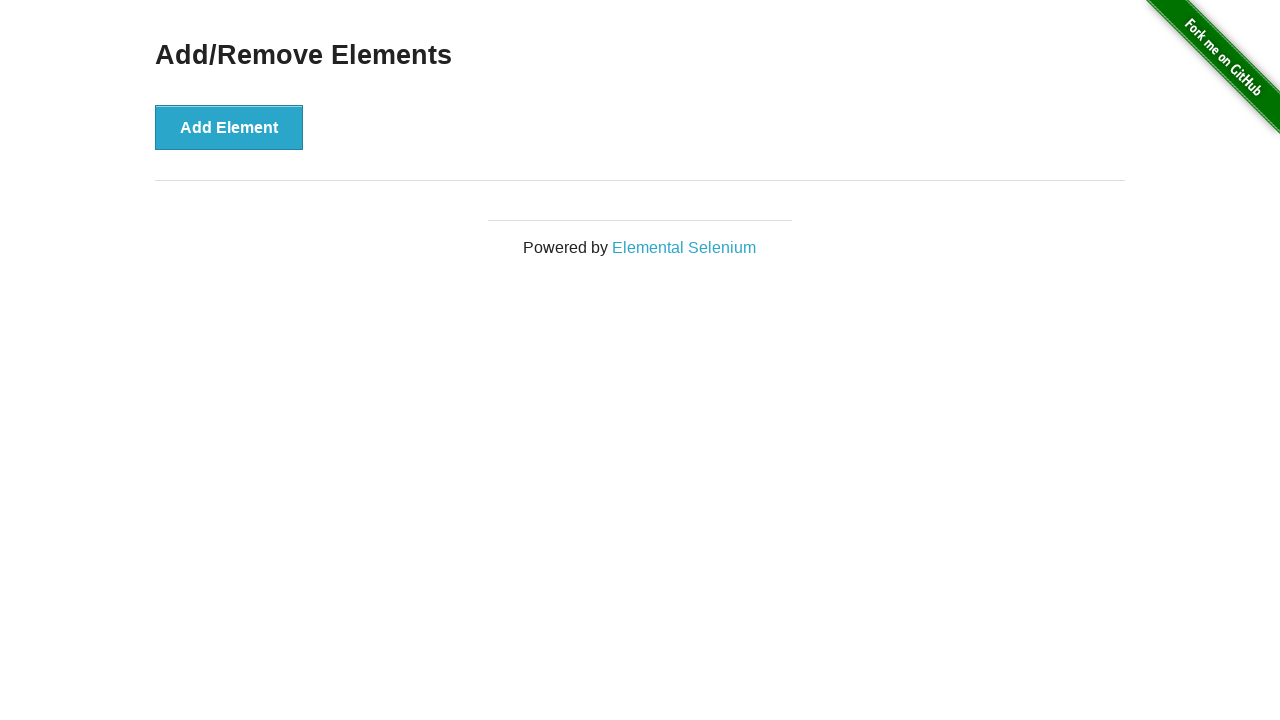

Clicked 'Add Element' button at (229, 127) on button
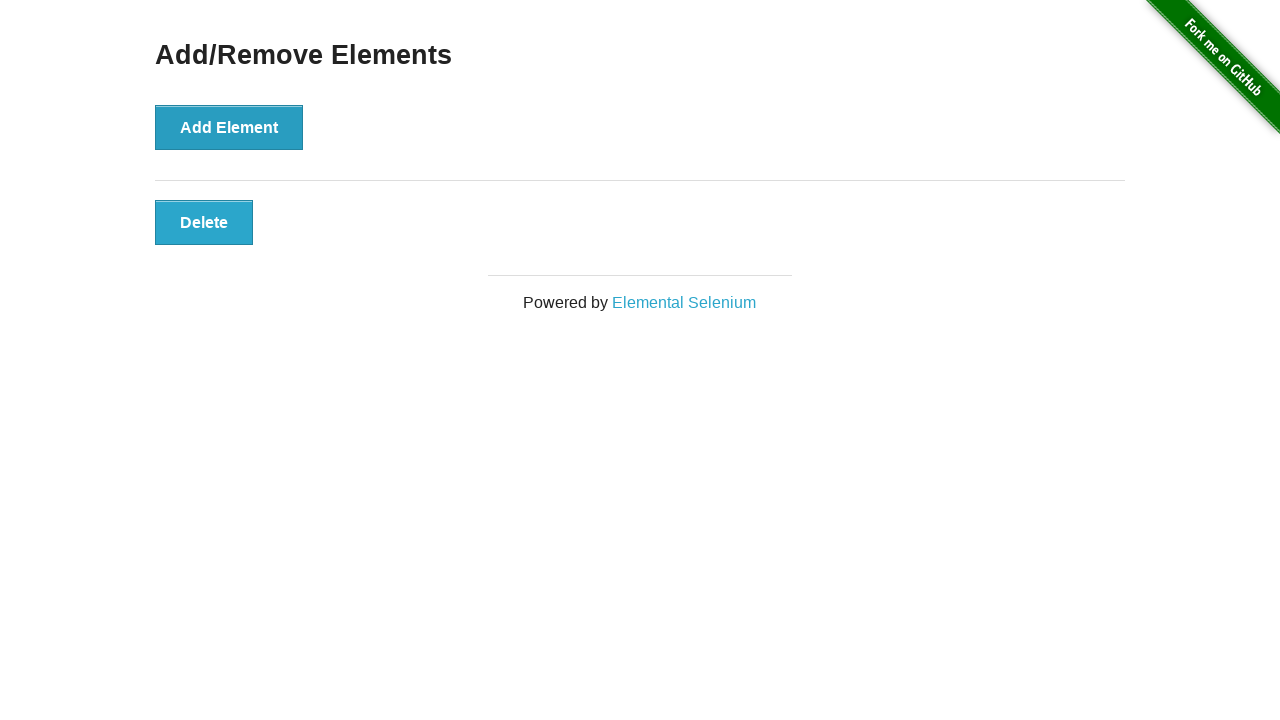

New button element appeared with class 'added-manually'
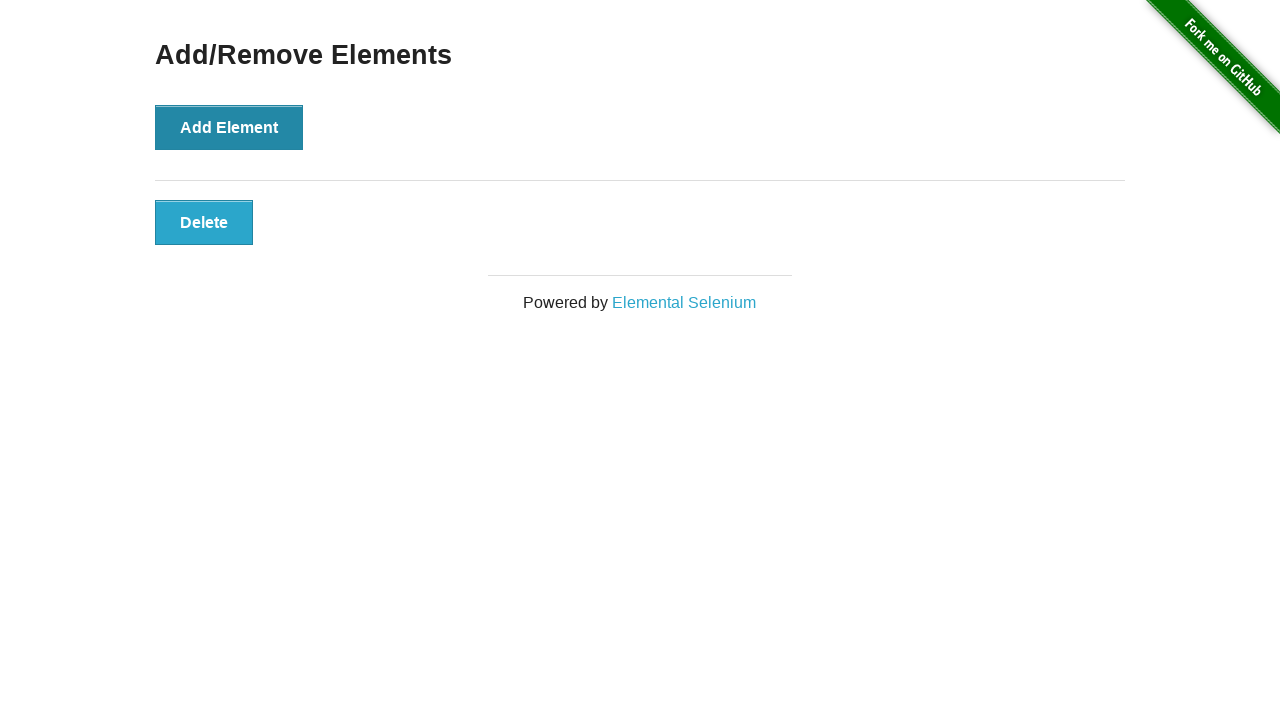

Clicked the added button to remove it
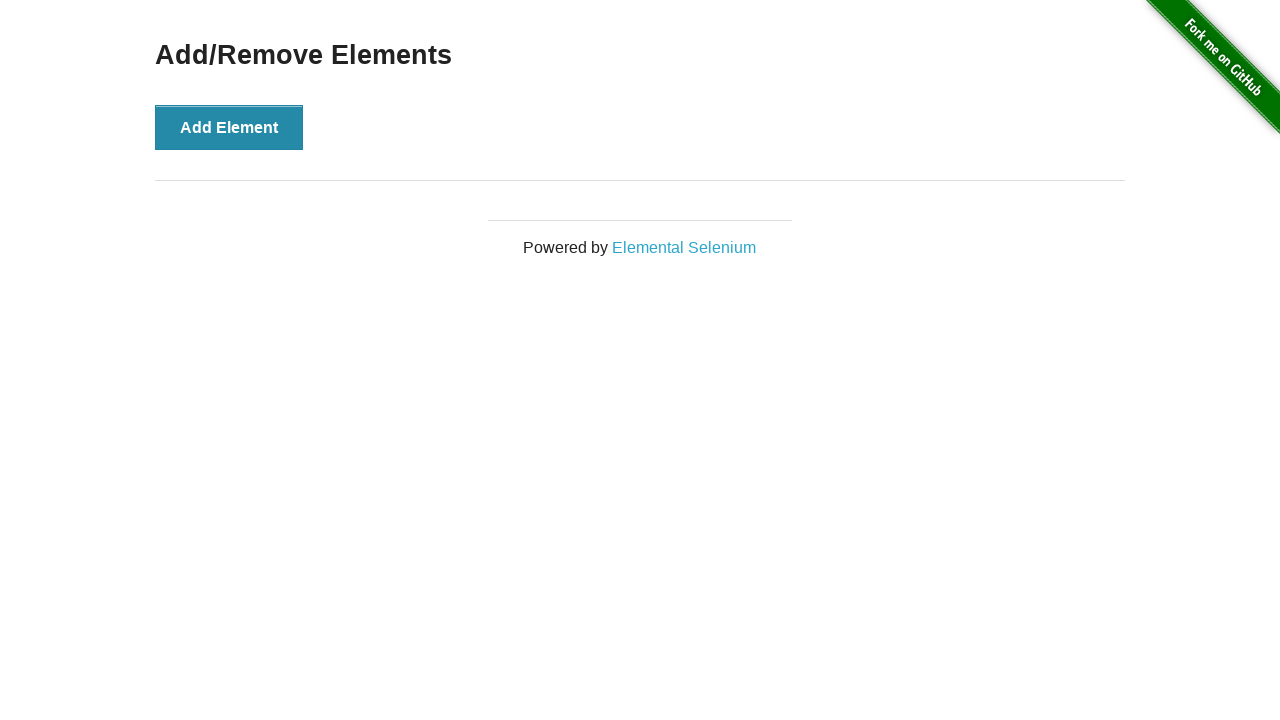

Waited for DOM update after button removal
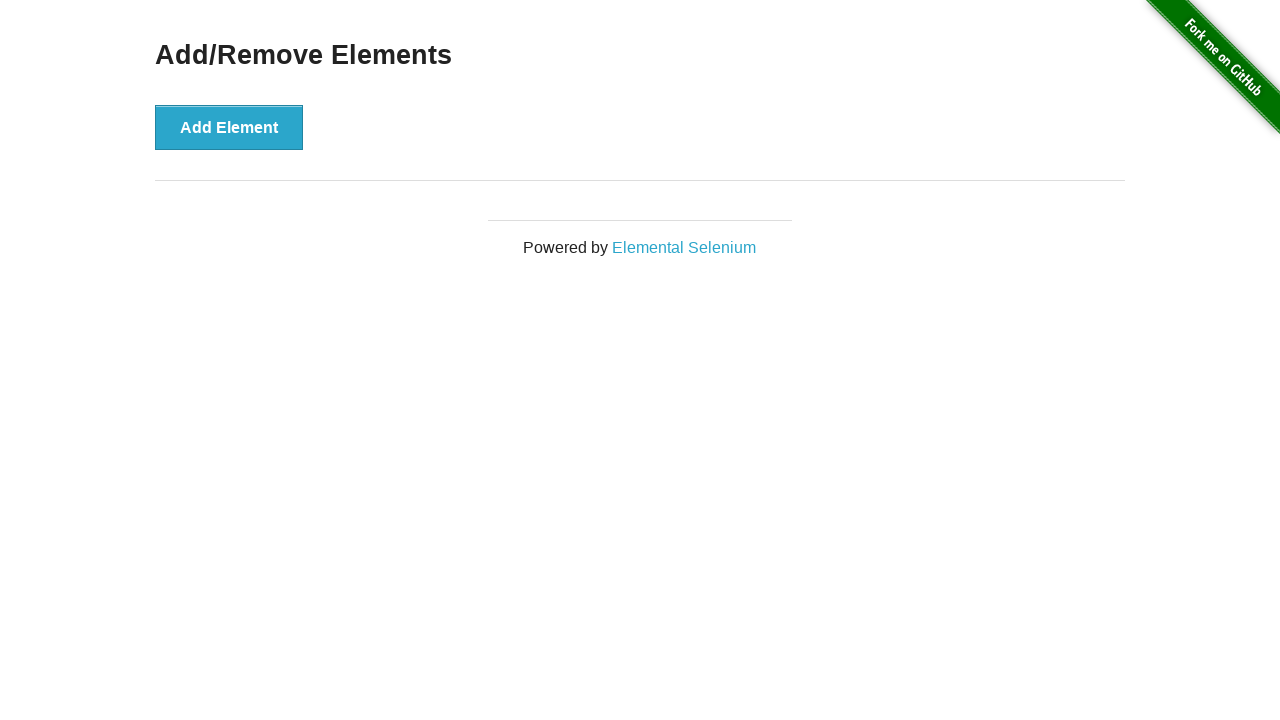

Verified button was successfully removed - no elements with class 'added-manually' remain
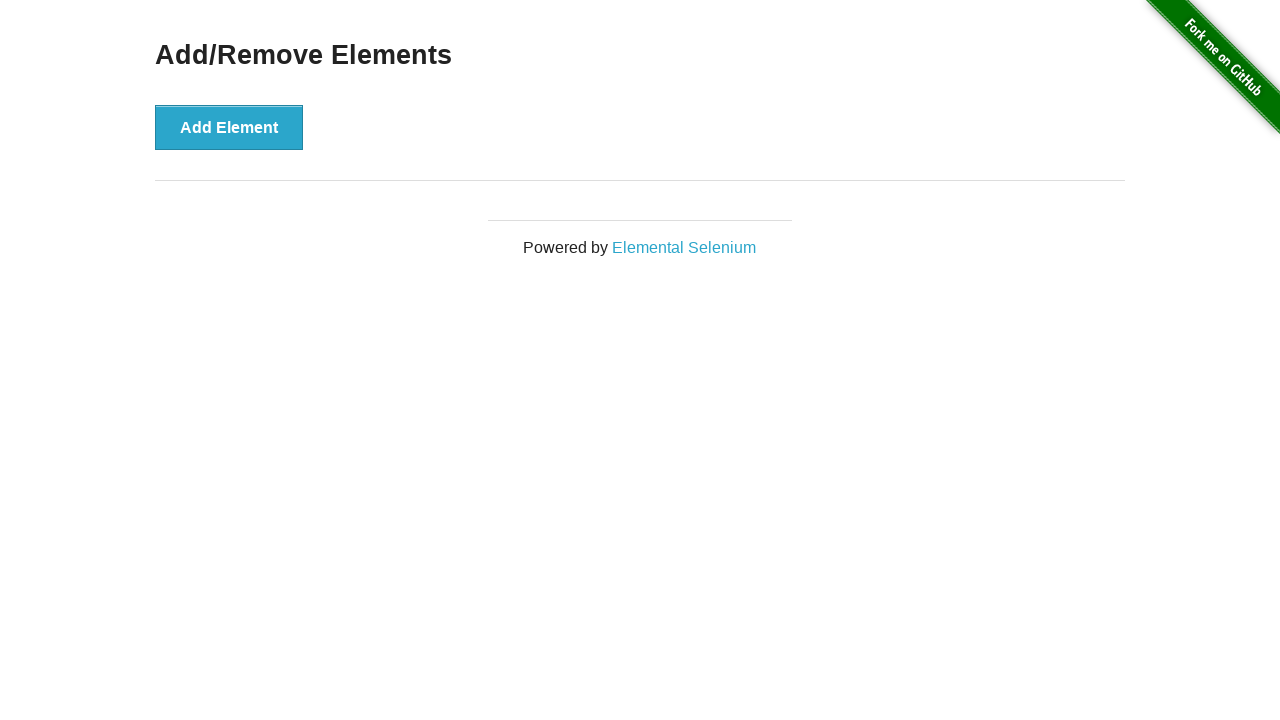

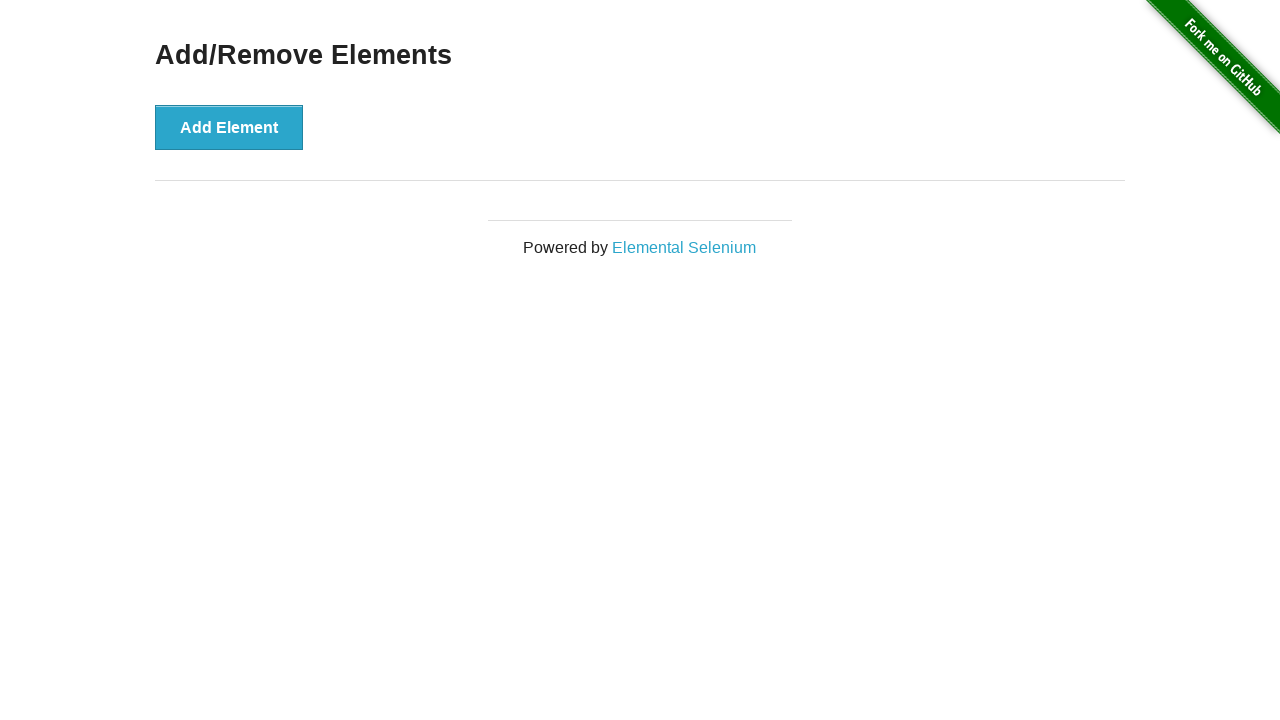